Tests different button click types (double click, right click, and regular click) on the Buttons page and validates the corresponding messages appear.

Starting URL: https://demoqa.com

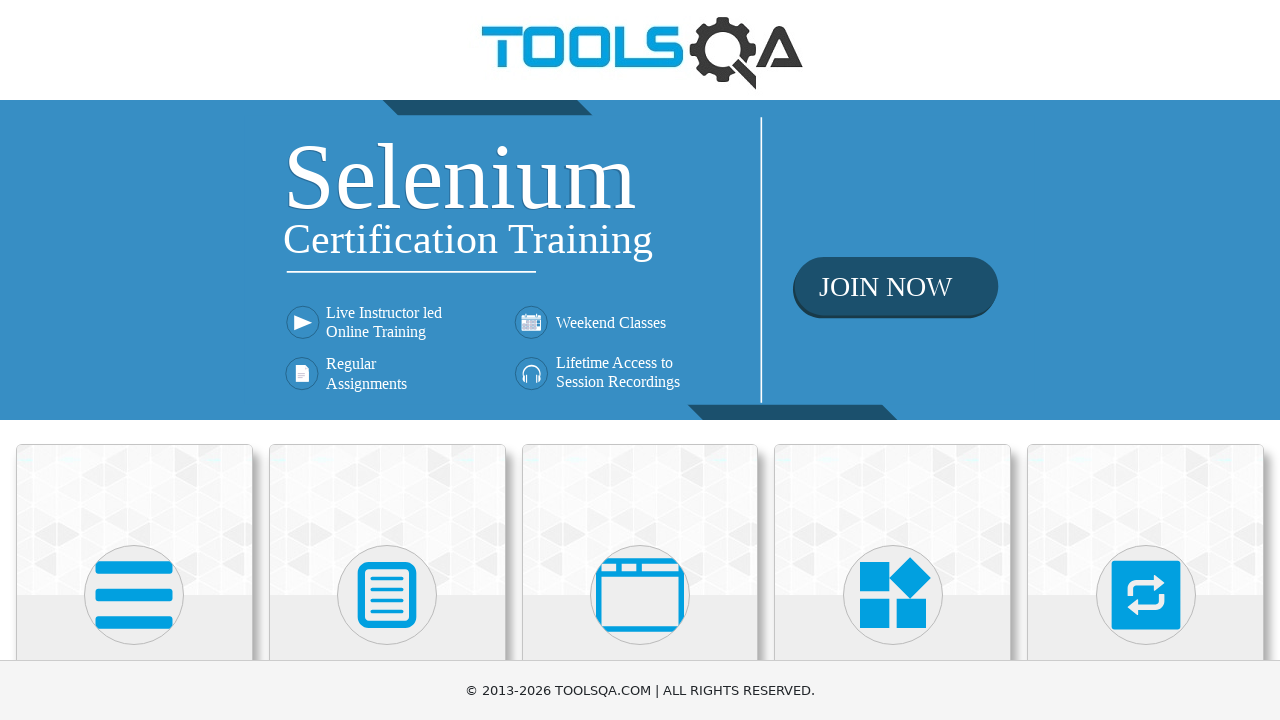

Clicked on 'Elements' card at (134, 360) on text=Elements
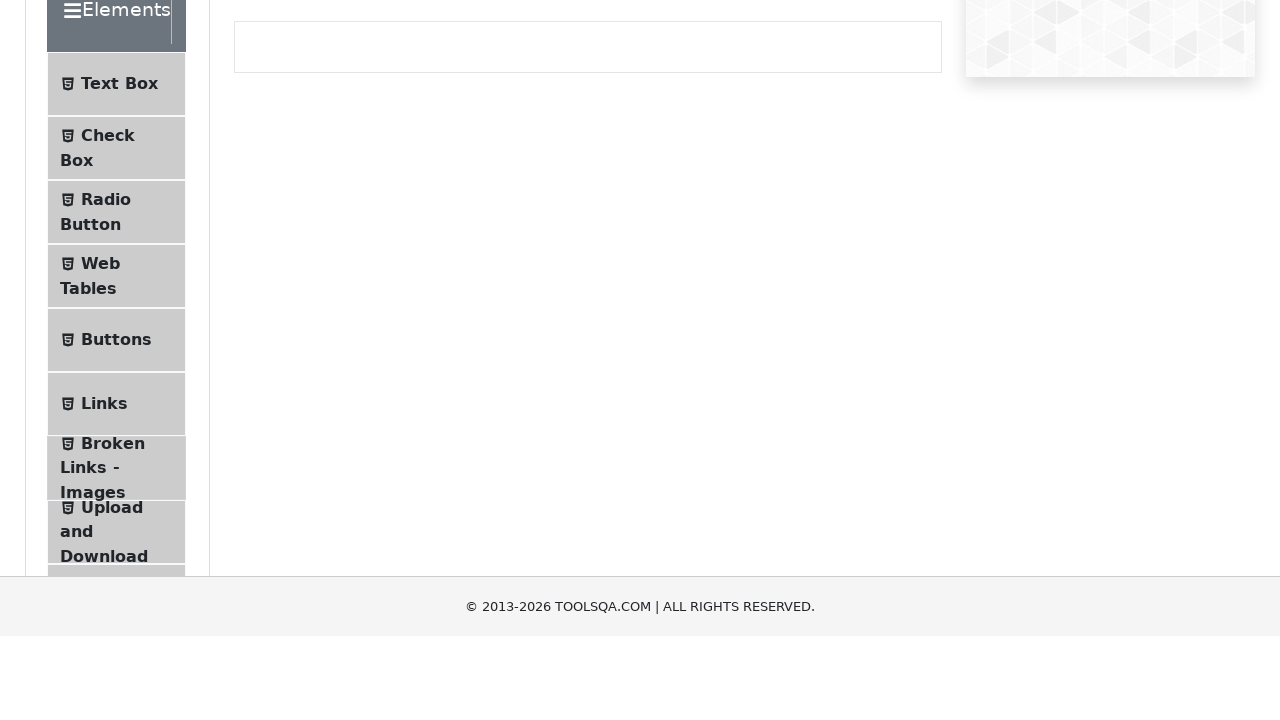

Clicked on 'Buttons' menu item at (116, 517) on text=Buttons
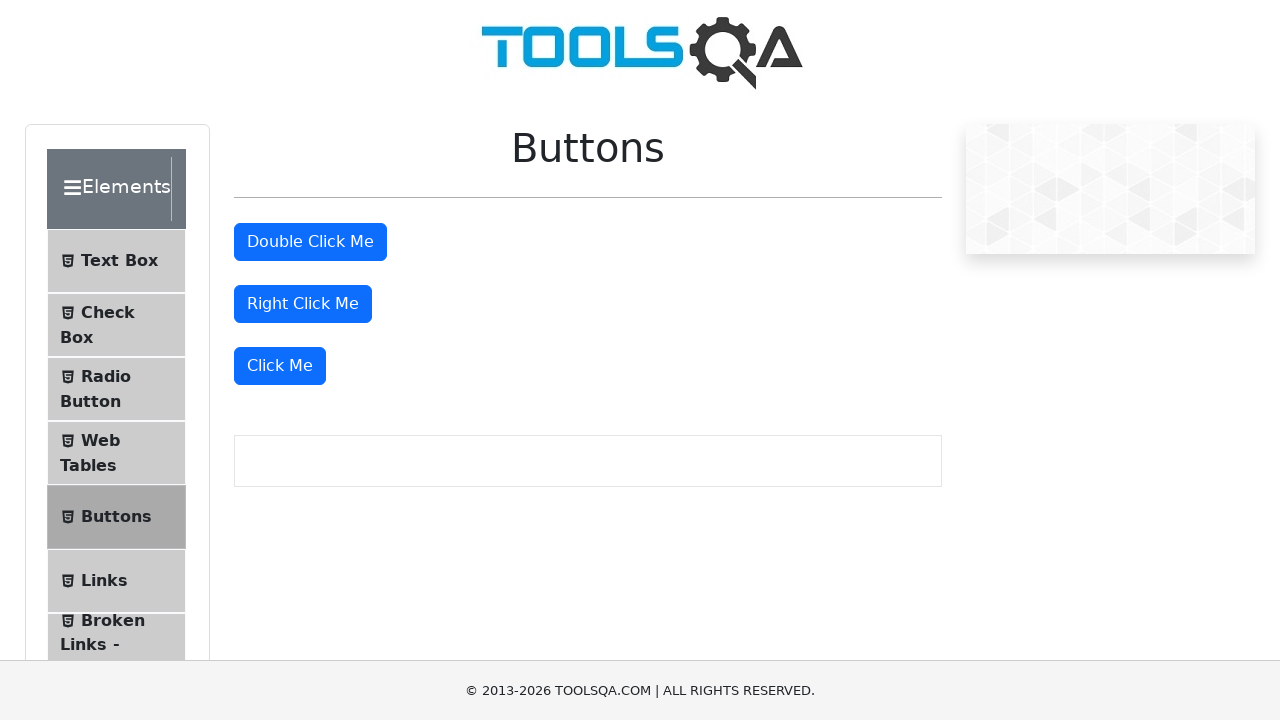

Double clicked the 'Double Click Me' button at (310, 242) on #doubleClickBtn
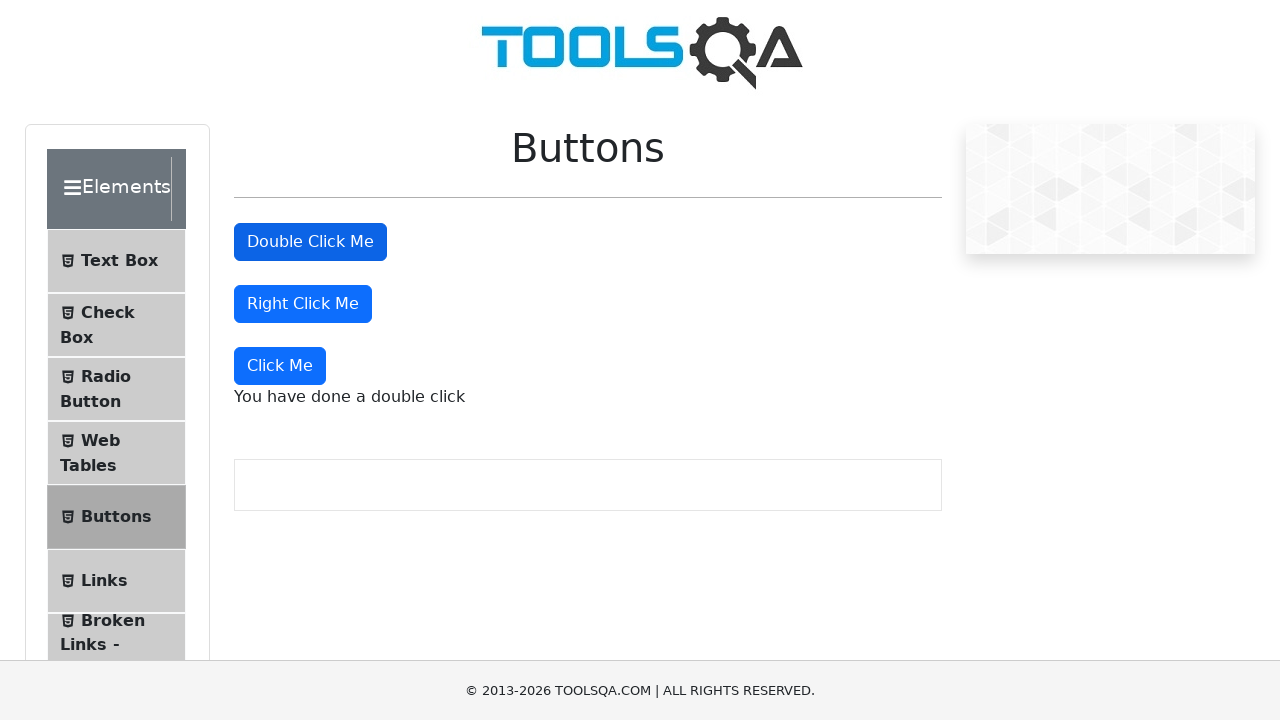

Double click message appeared
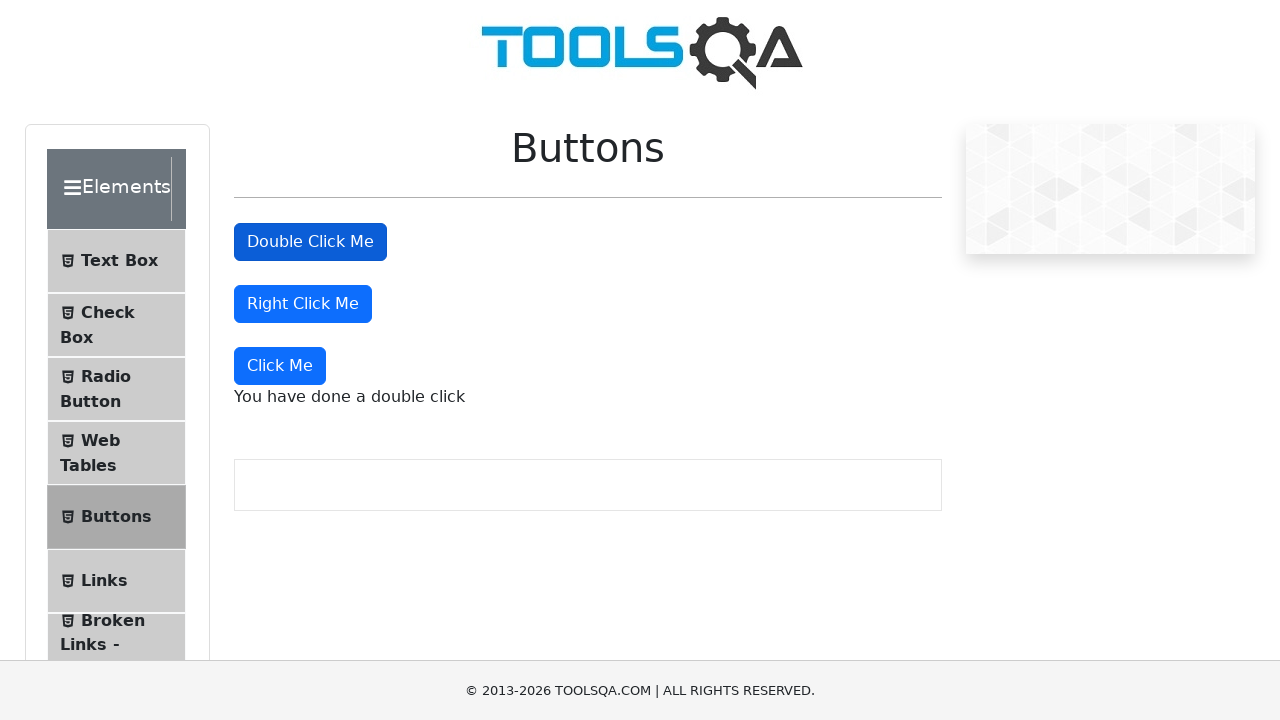

Right clicked the 'Right Click Me' button at (303, 304) on #rightClickBtn
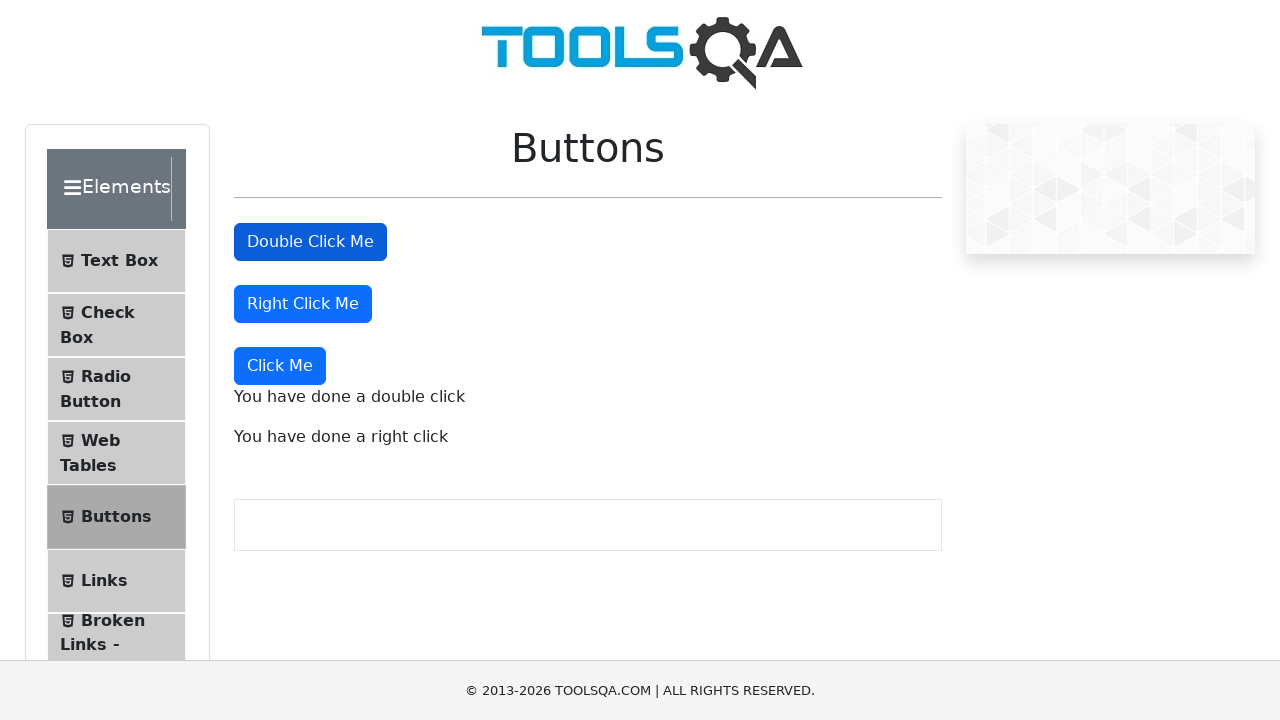

Right click message appeared
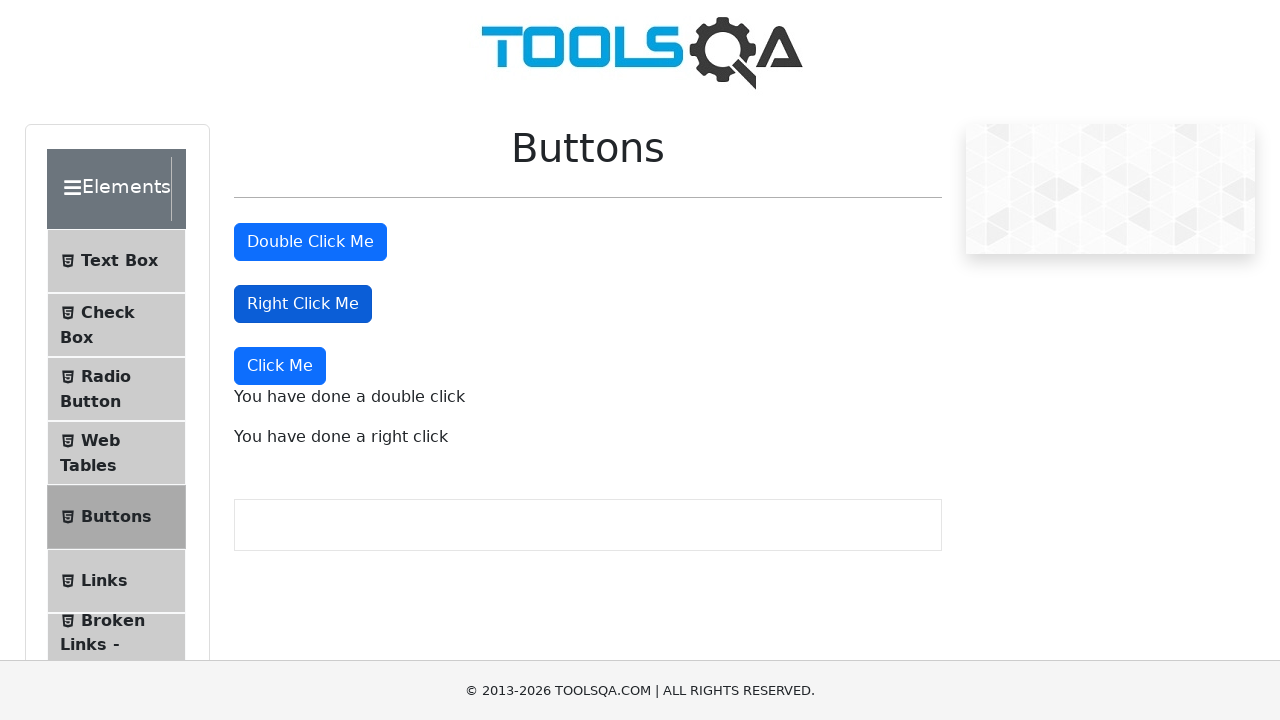

Clicked the 'Click Me' button (dynamic click) at (280, 366) on xpath=//button[text()='Click Me']
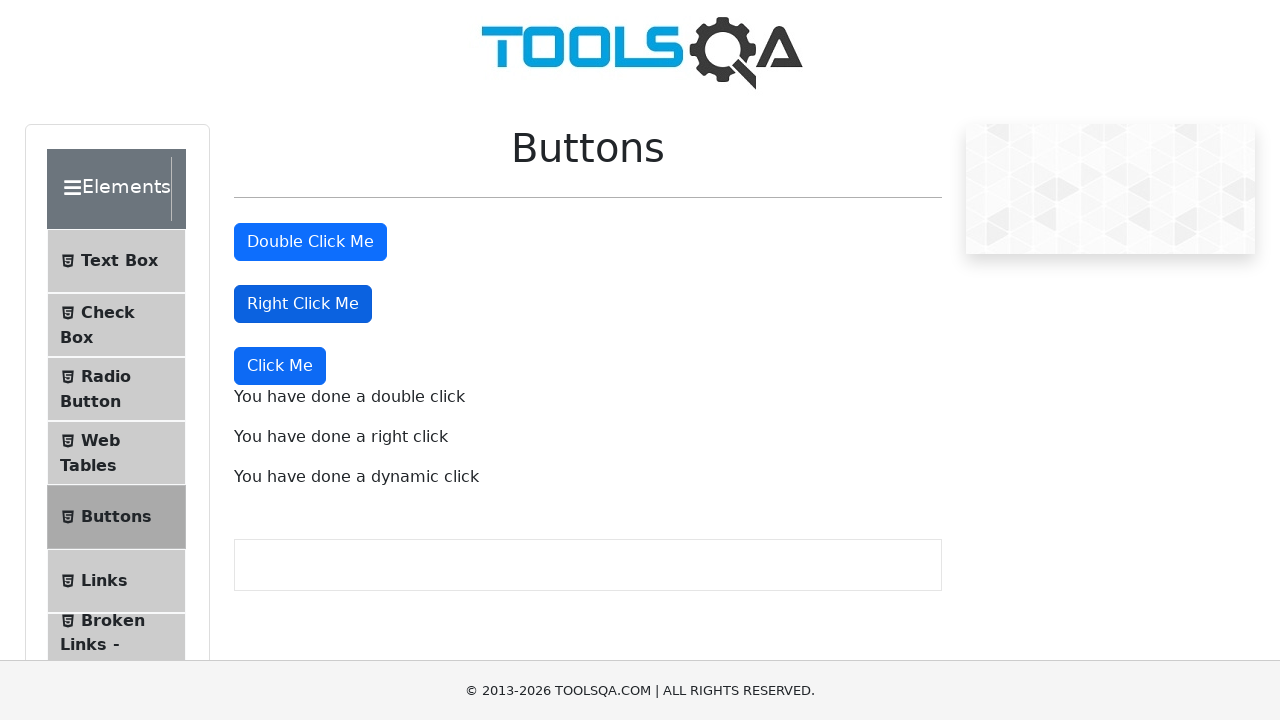

Dynamic click message appeared
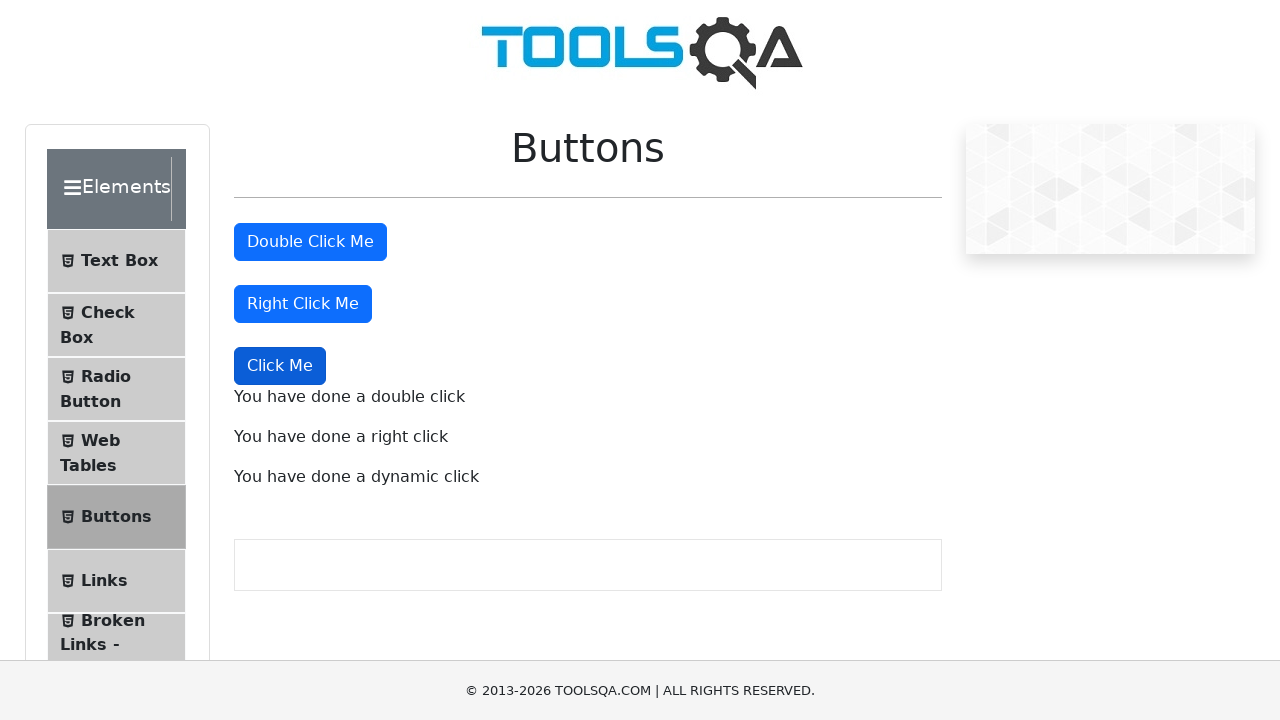

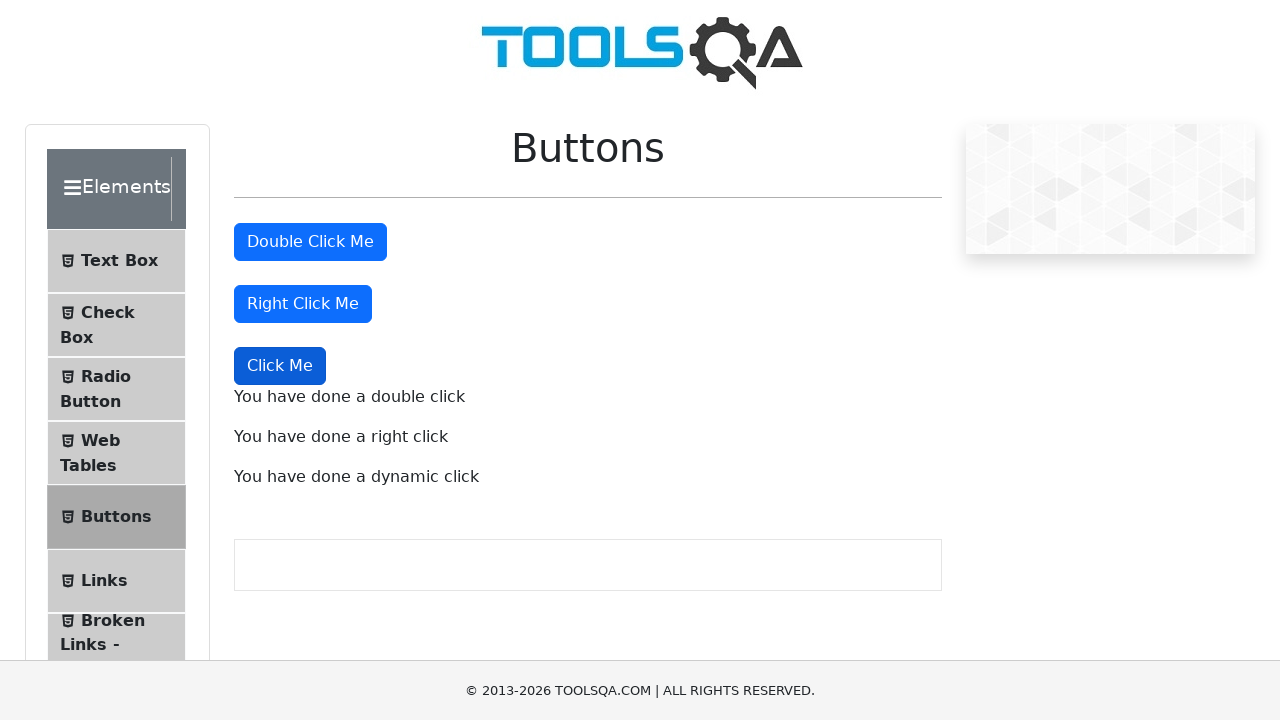